Tests simple JavaScript alert by clicking a button that triggers an alert, accepting it, and verifying the result message

Starting URL: https://the-internet.herokuapp.com/javascript_alerts

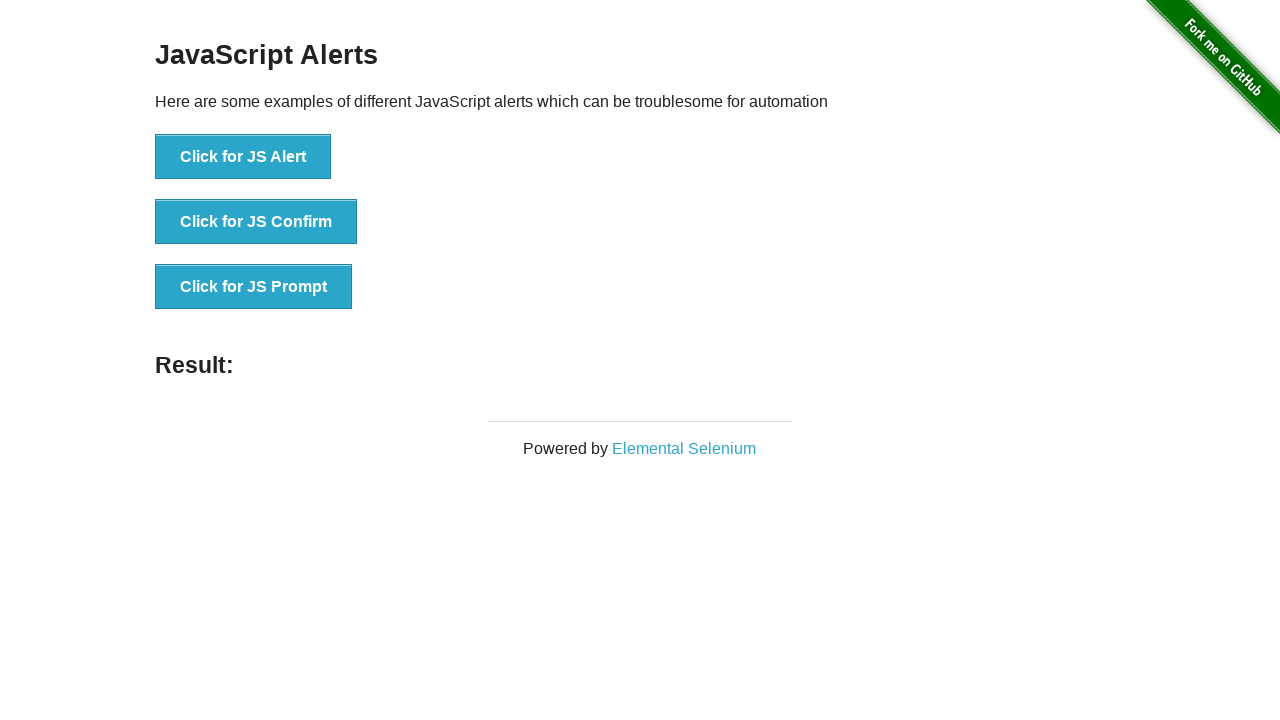

Clicked button to trigger simple JavaScript alert at (243, 157) on button[onclick='jsAlert()']
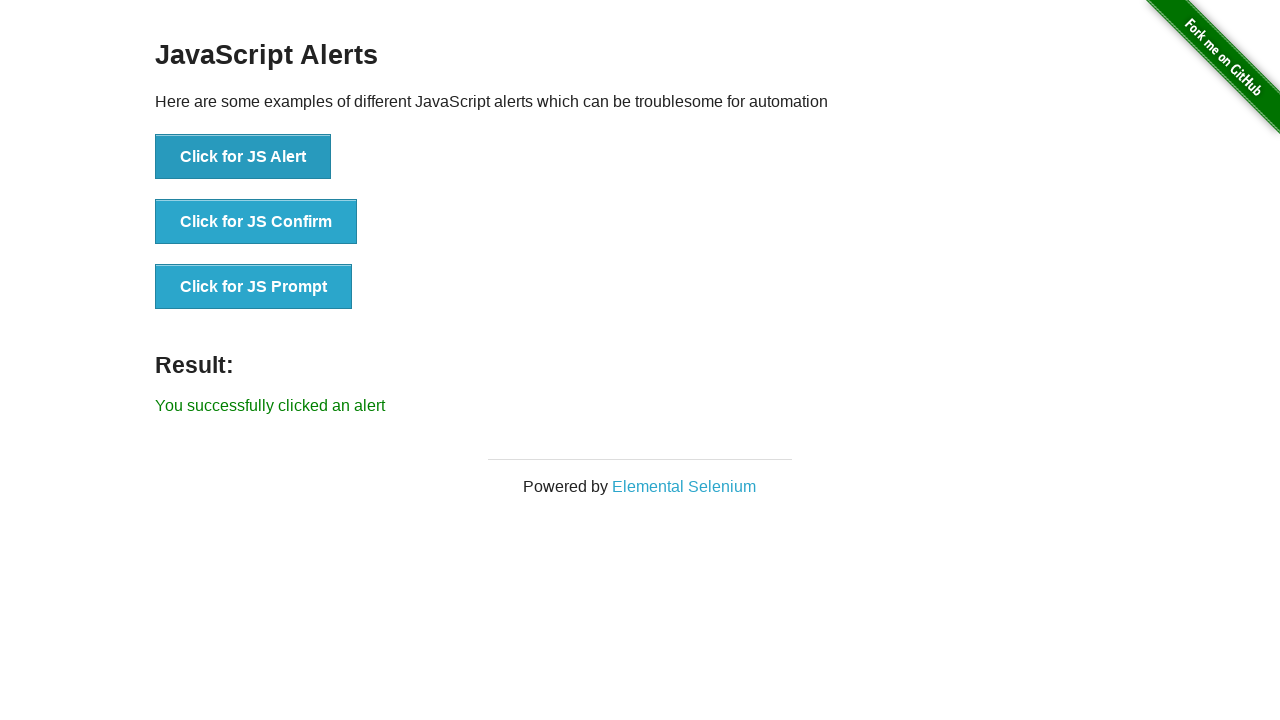

Set up dialog handler to accept alerts
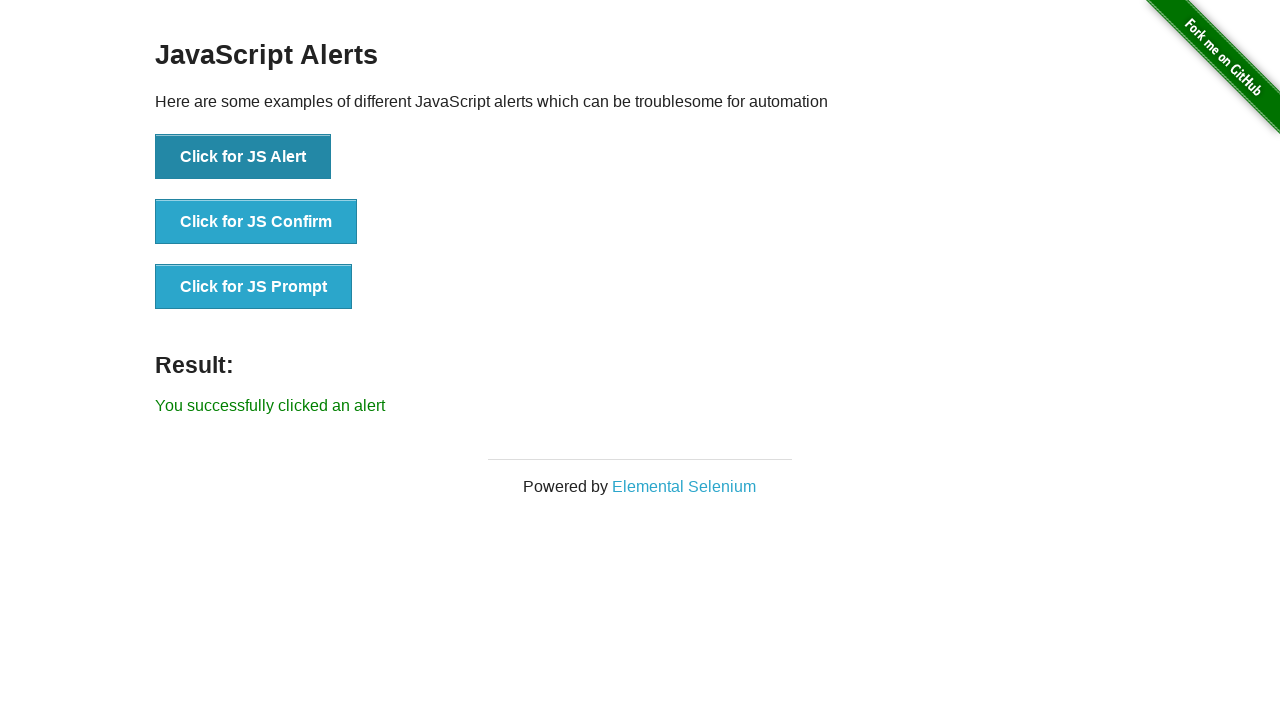

Result message element appeared after accepting alert
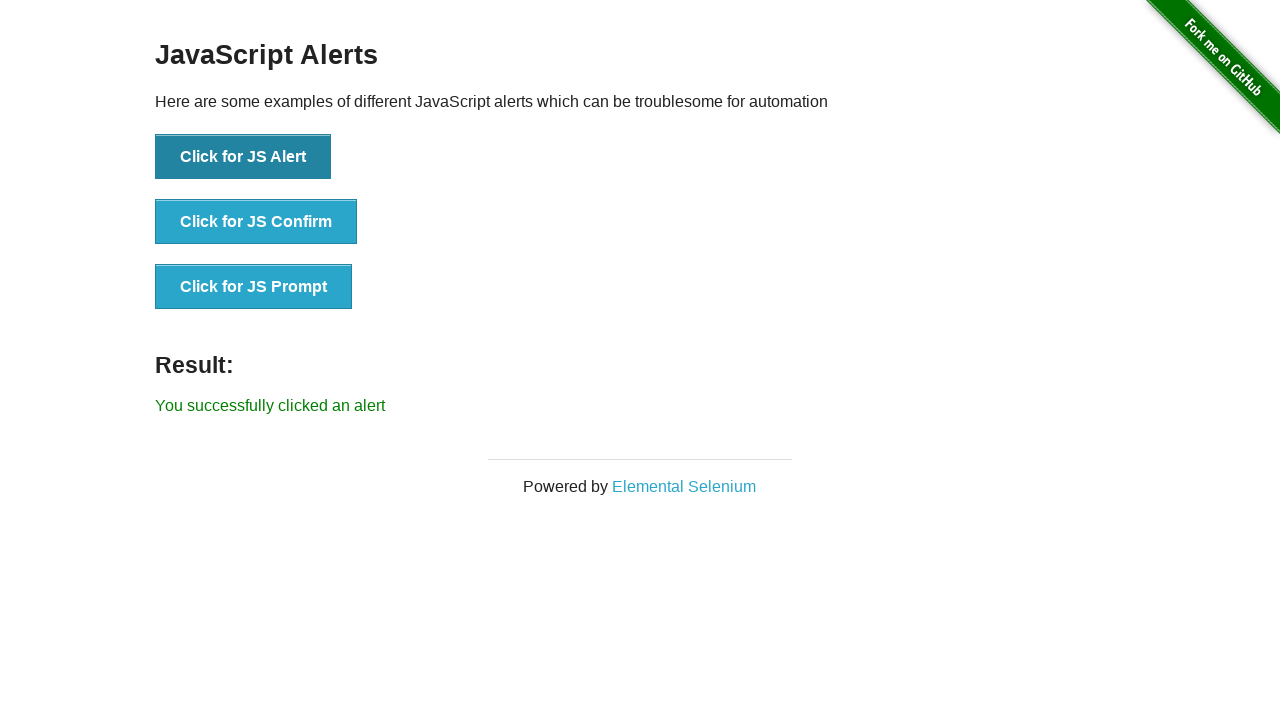

Retrieved result text from page
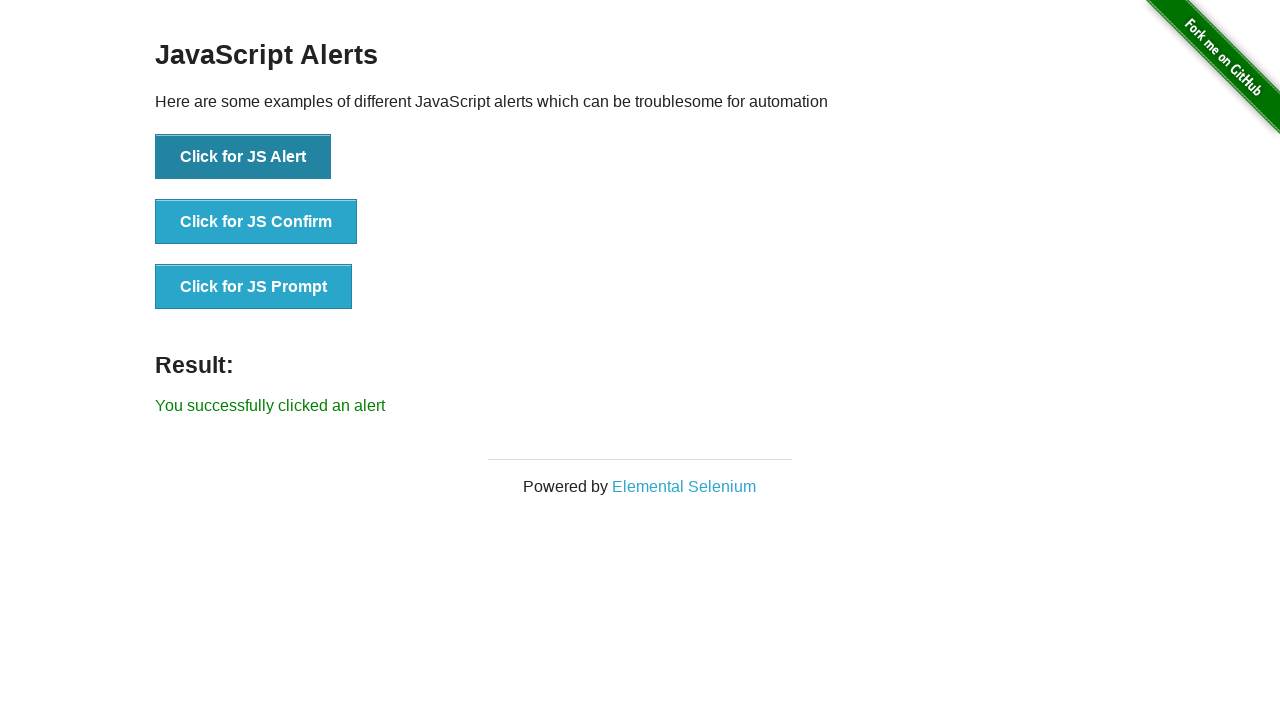

Verified result message matches expected text
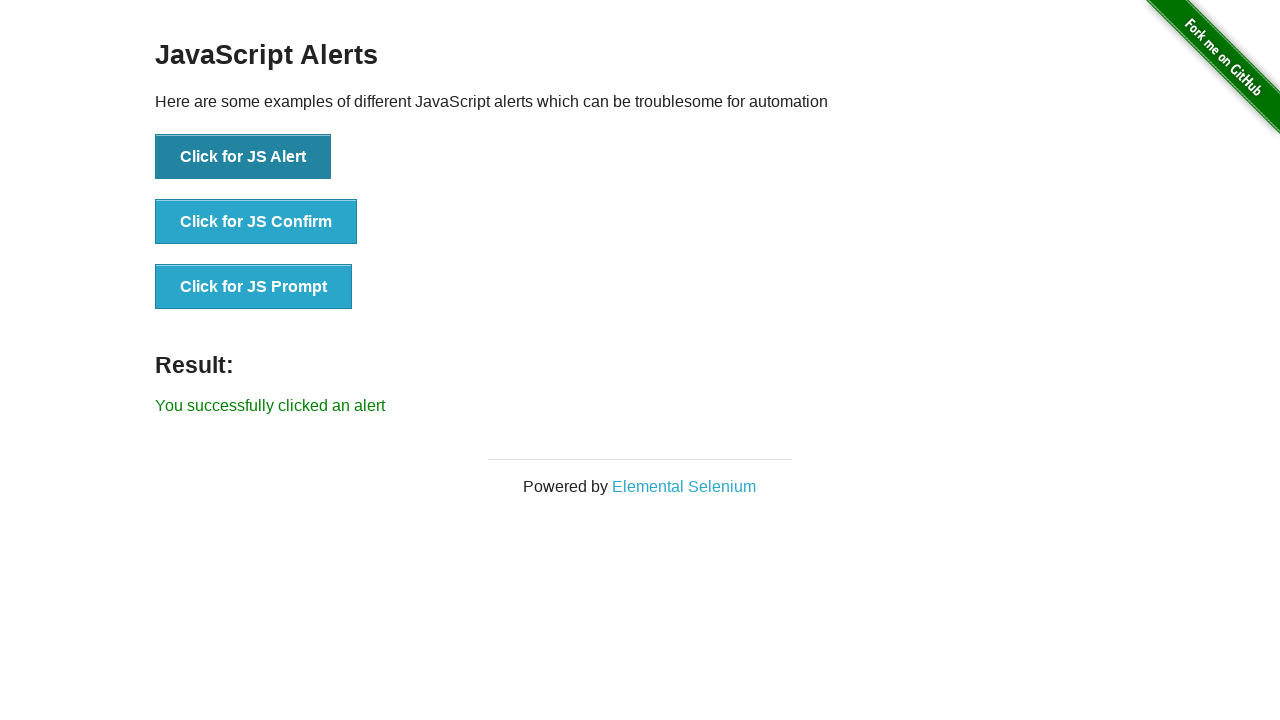

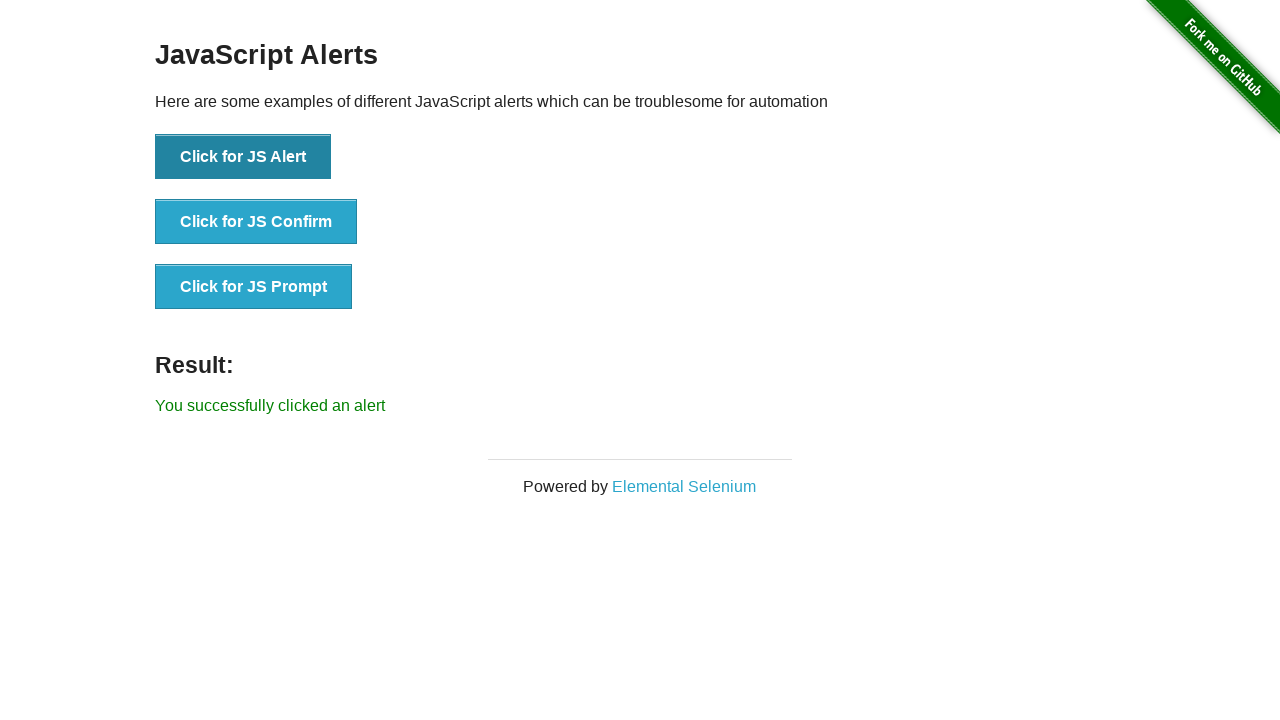